Tests drag and drop functionality by dragging an element from source to target location

Starting URL: https://www.leafground.com/drag.xhtml

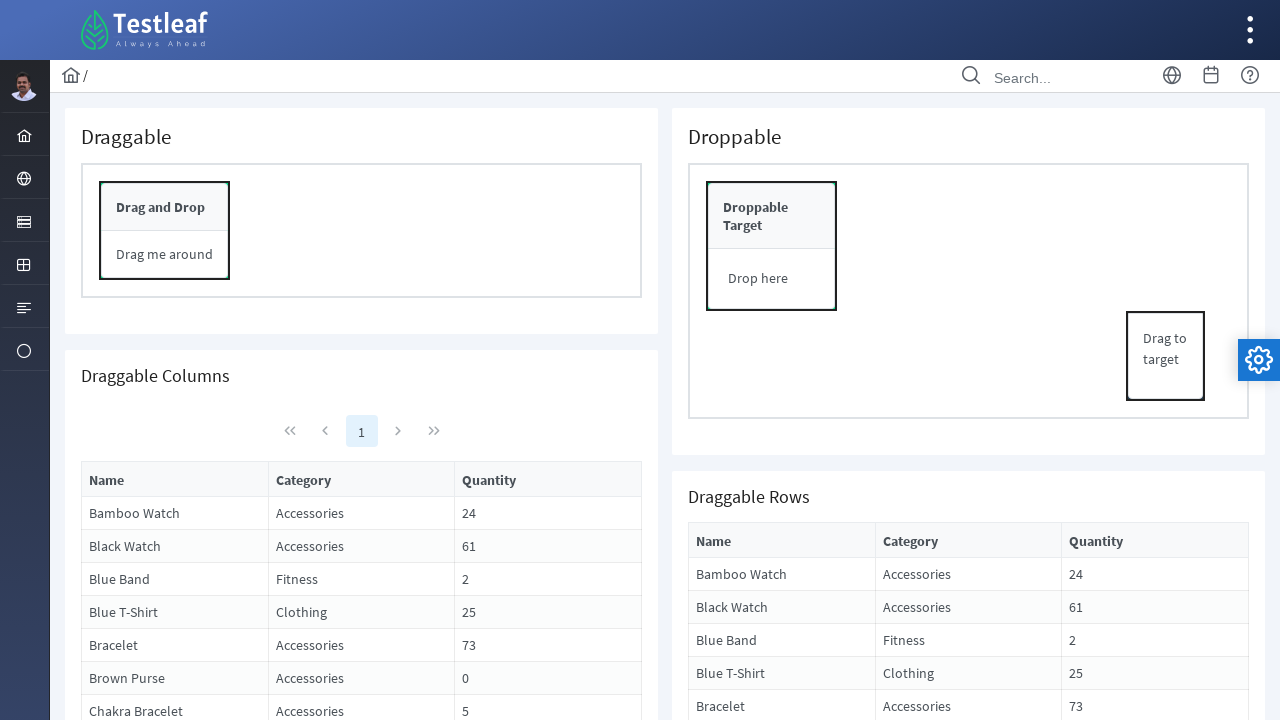

Waited for drag source element to load
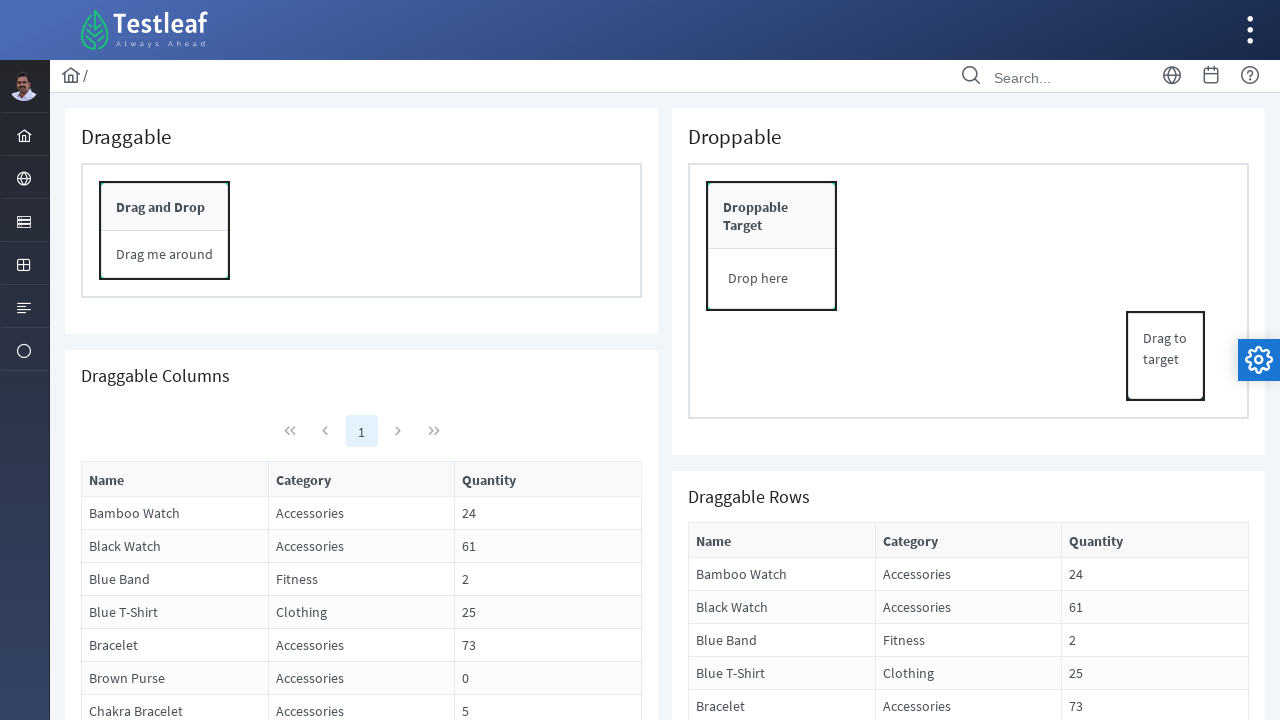

Waited for drop target element to load
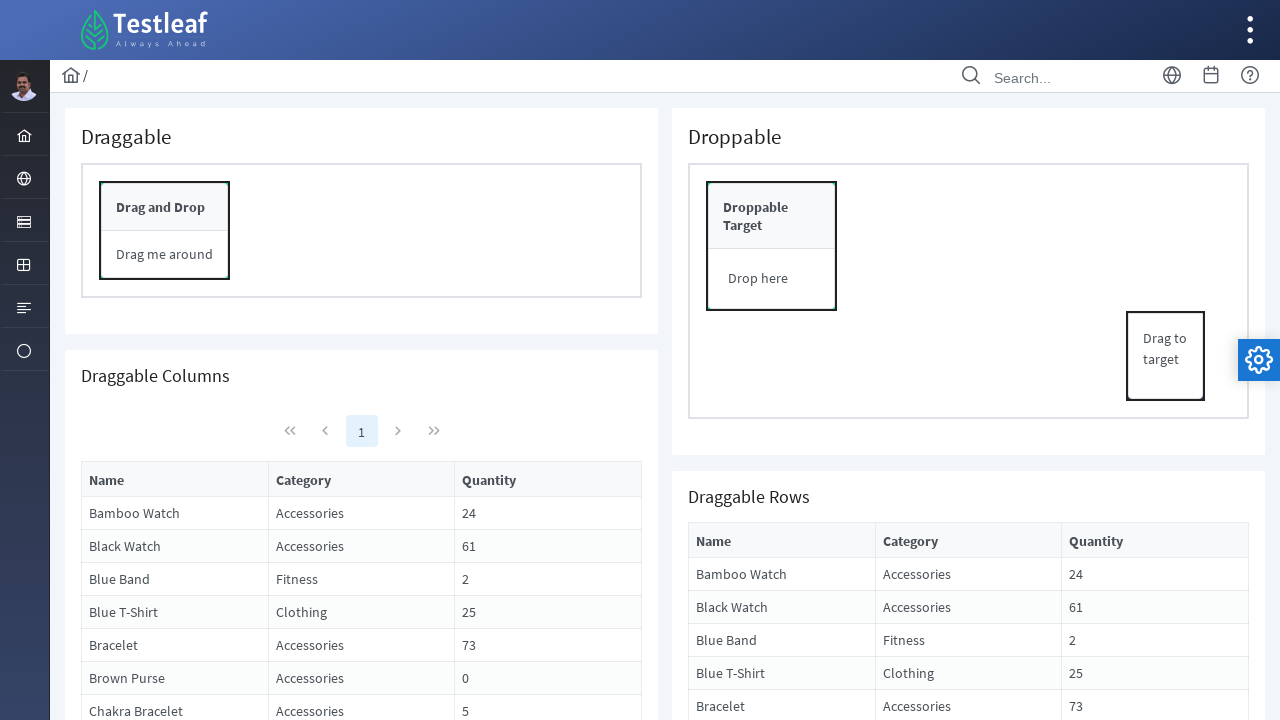

Located drag source element
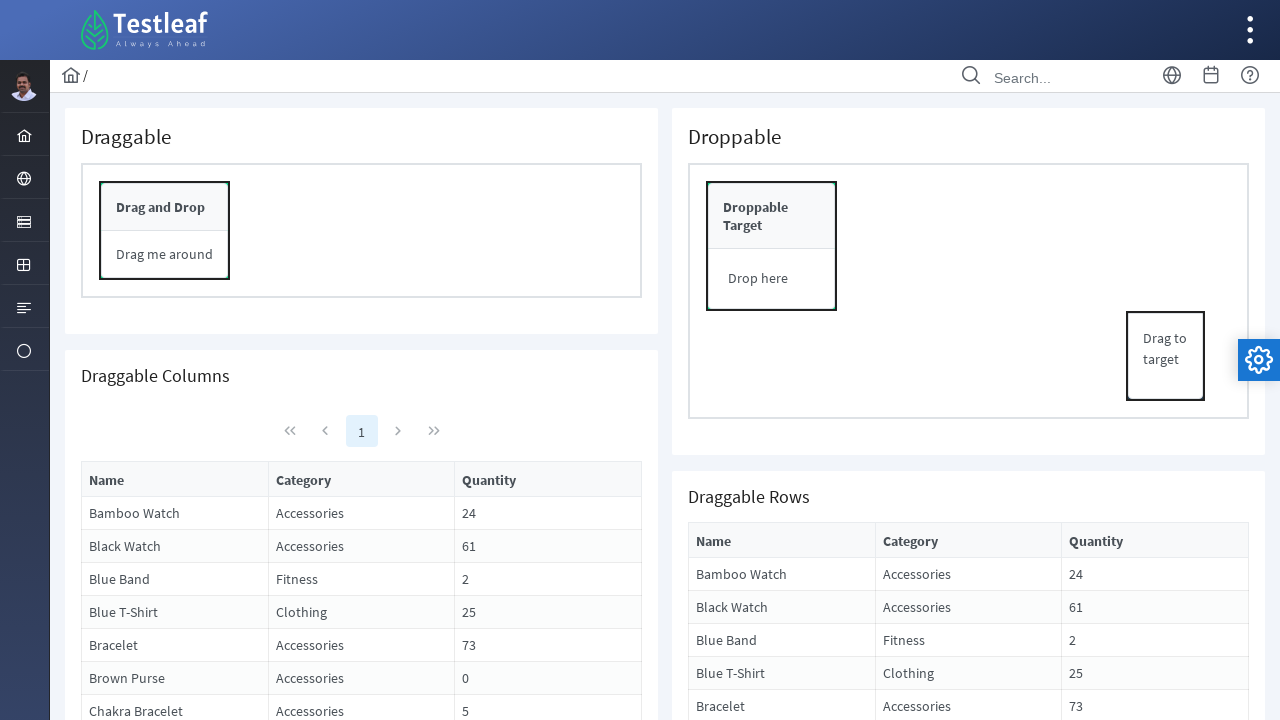

Located drop target element
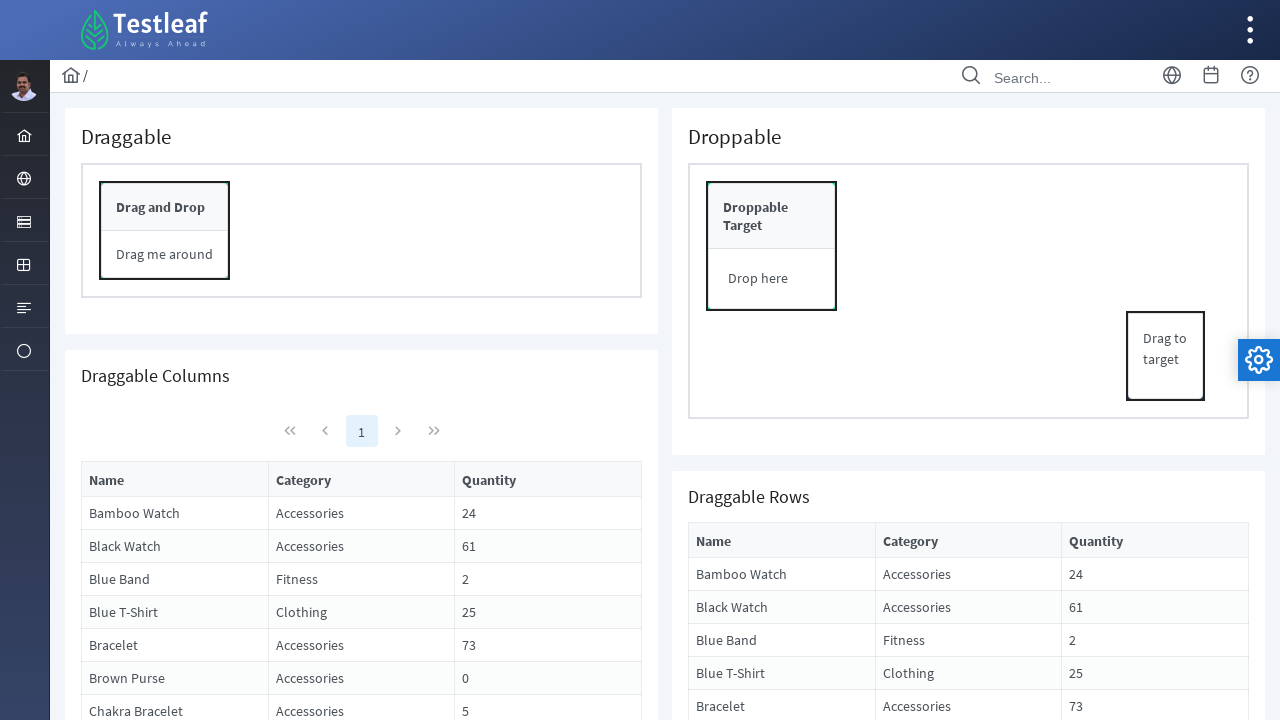

Performed drag and drop from source to target element at (772, 279)
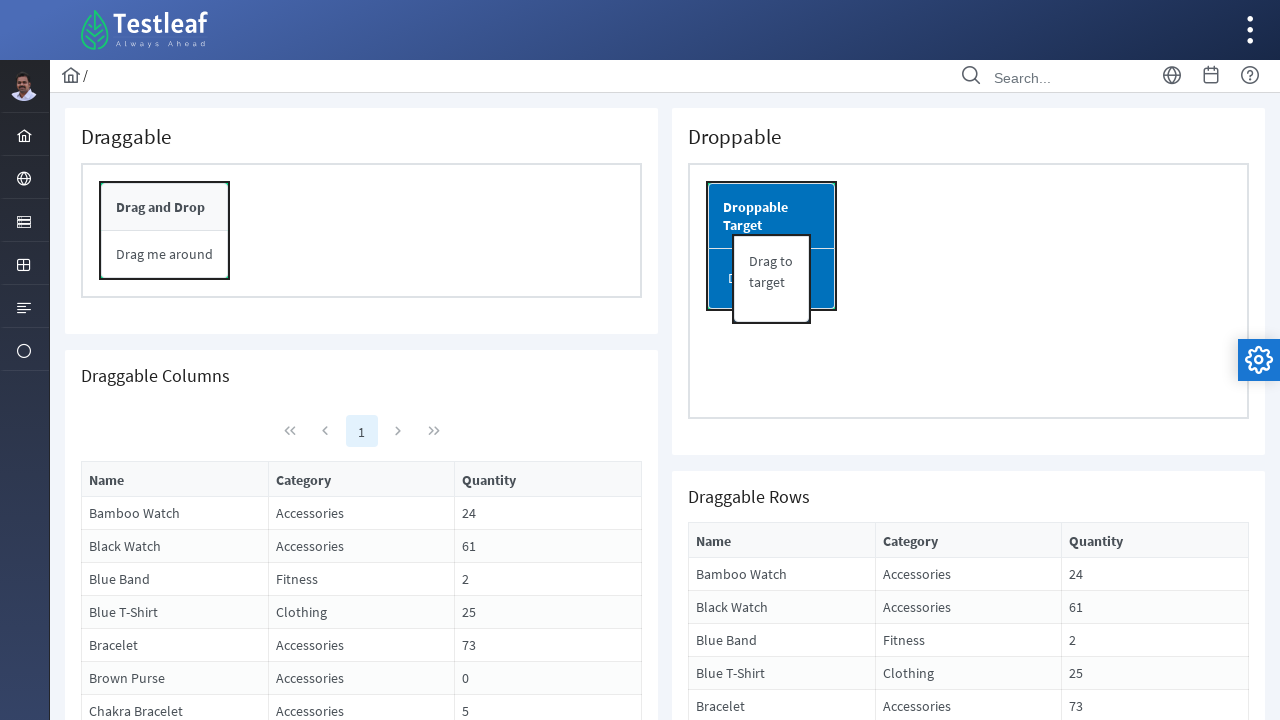

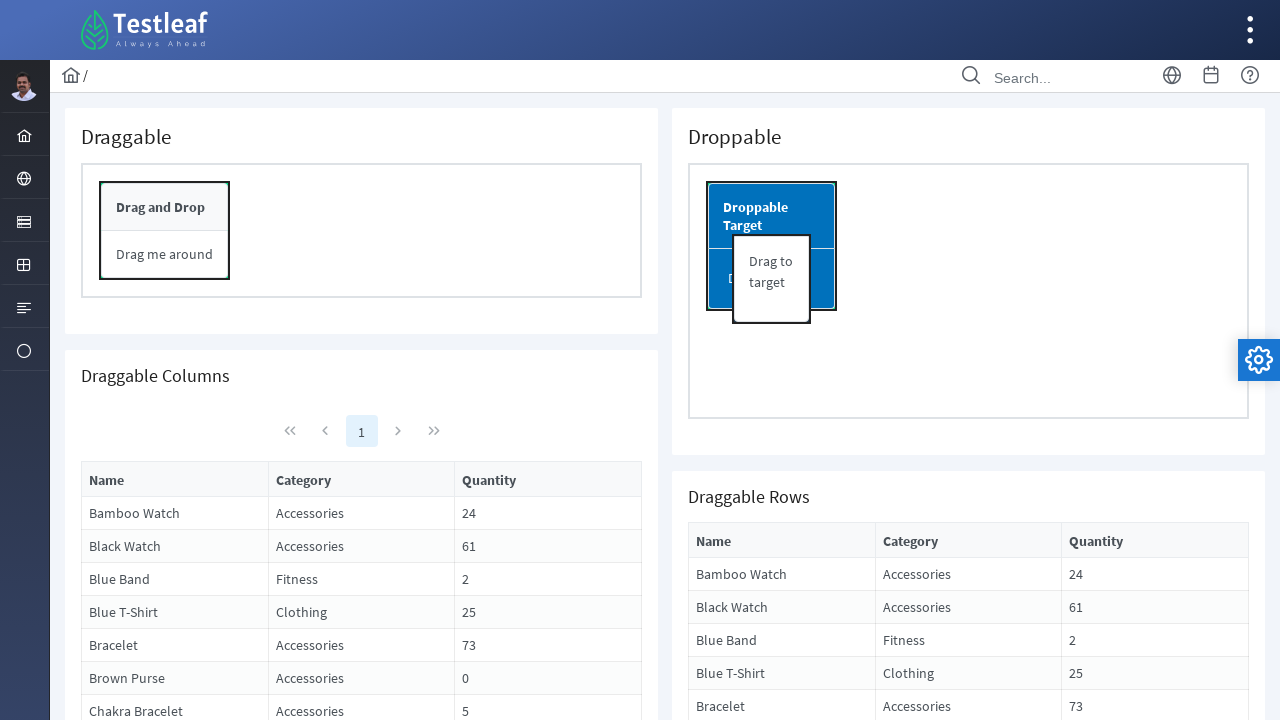